Tests that a todo item is removed when edited to an empty string

Starting URL: https://demo.playwright.dev/todomvc

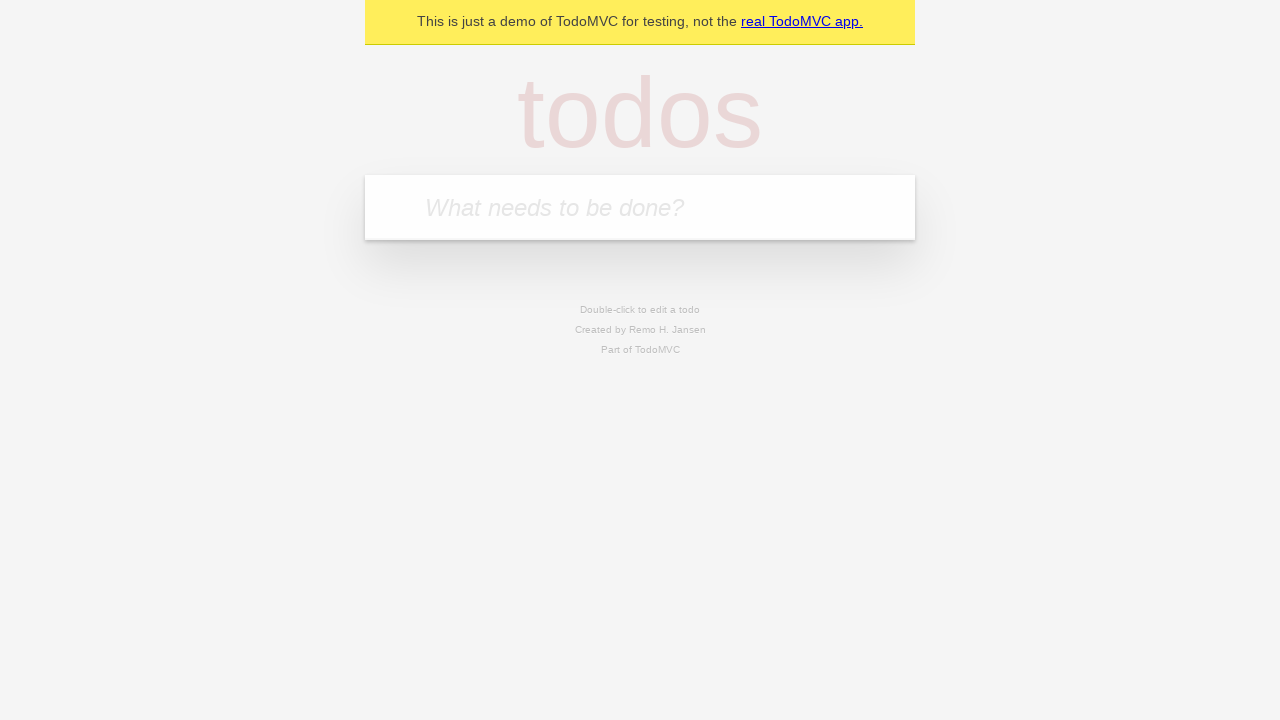

Filled todo input with 'buy some cheese' on internal:attr=[placeholder="What needs to be done?"i]
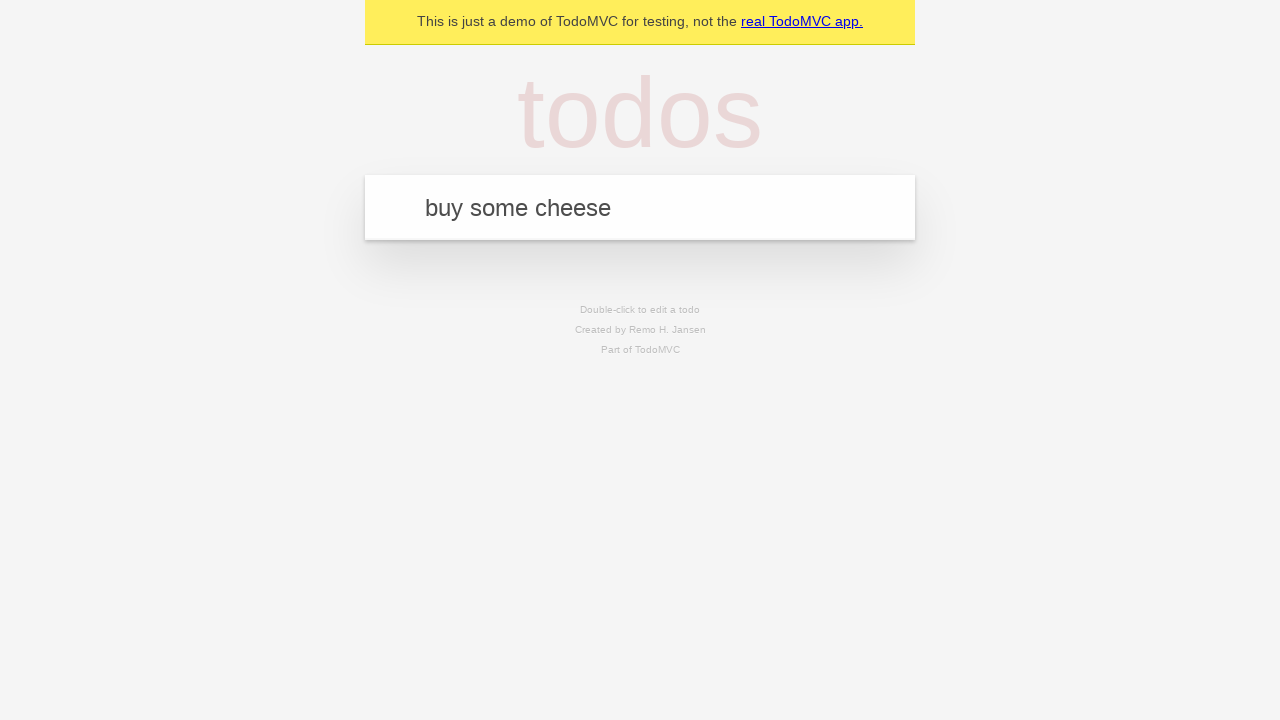

Pressed Enter to create first todo item on internal:attr=[placeholder="What needs to be done?"i]
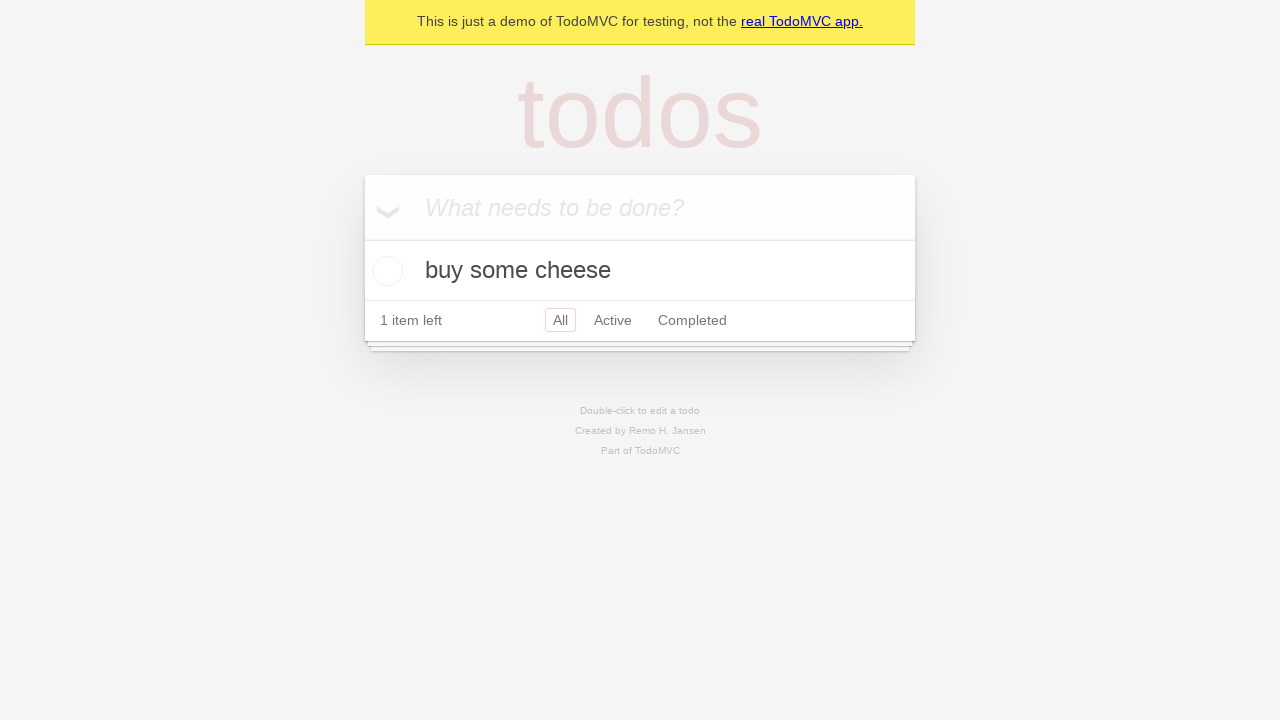

Filled todo input with 'feed the cat' on internal:attr=[placeholder="What needs to be done?"i]
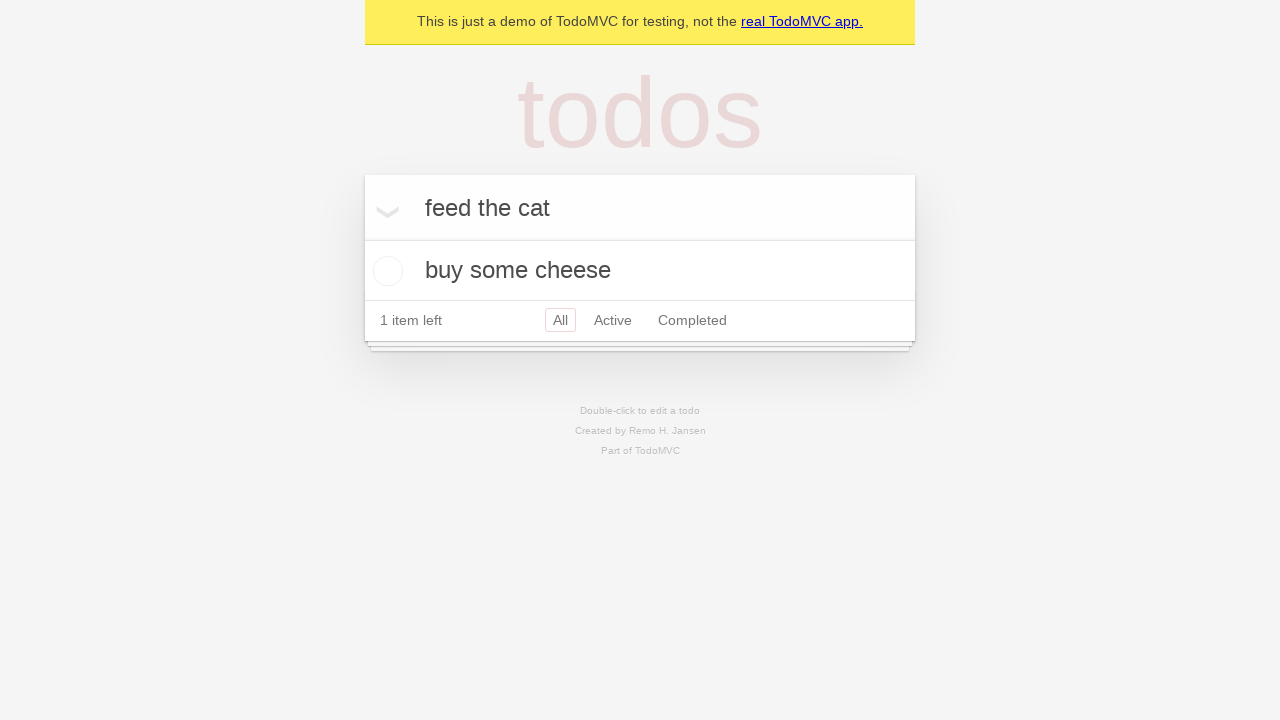

Pressed Enter to create second todo item on internal:attr=[placeholder="What needs to be done?"i]
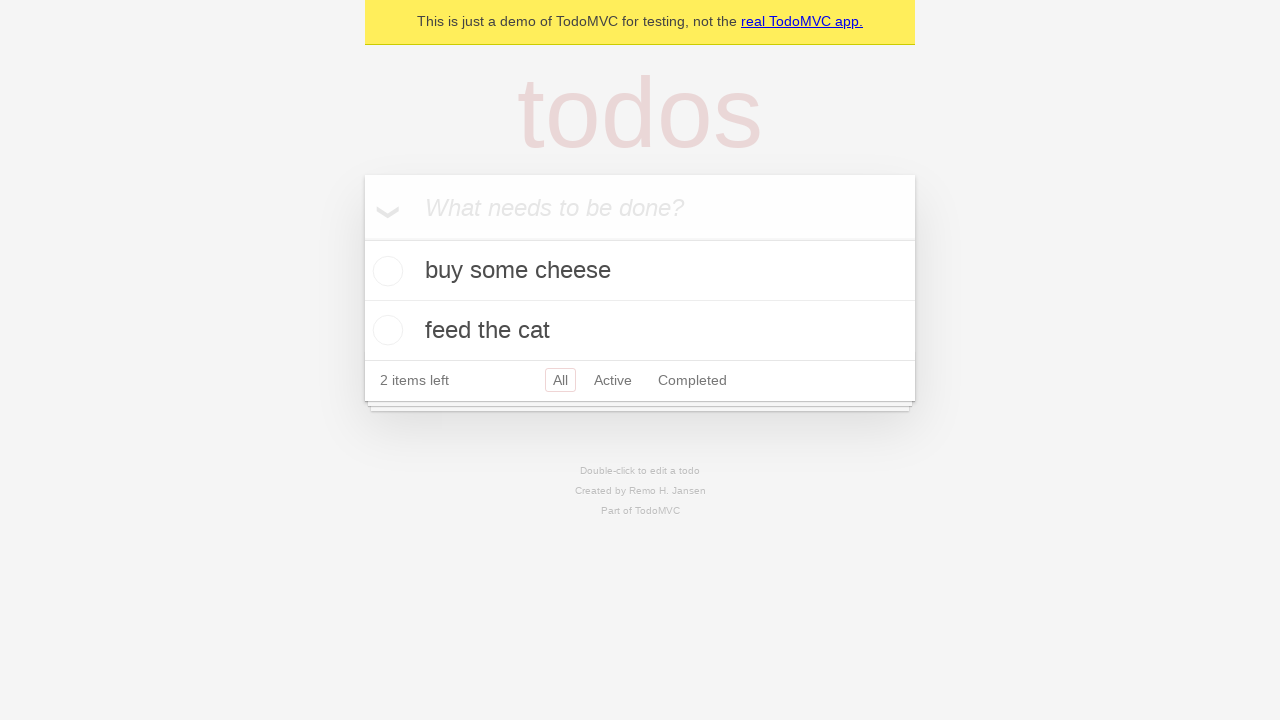

Filled todo input with 'book a doctors appointment' on internal:attr=[placeholder="What needs to be done?"i]
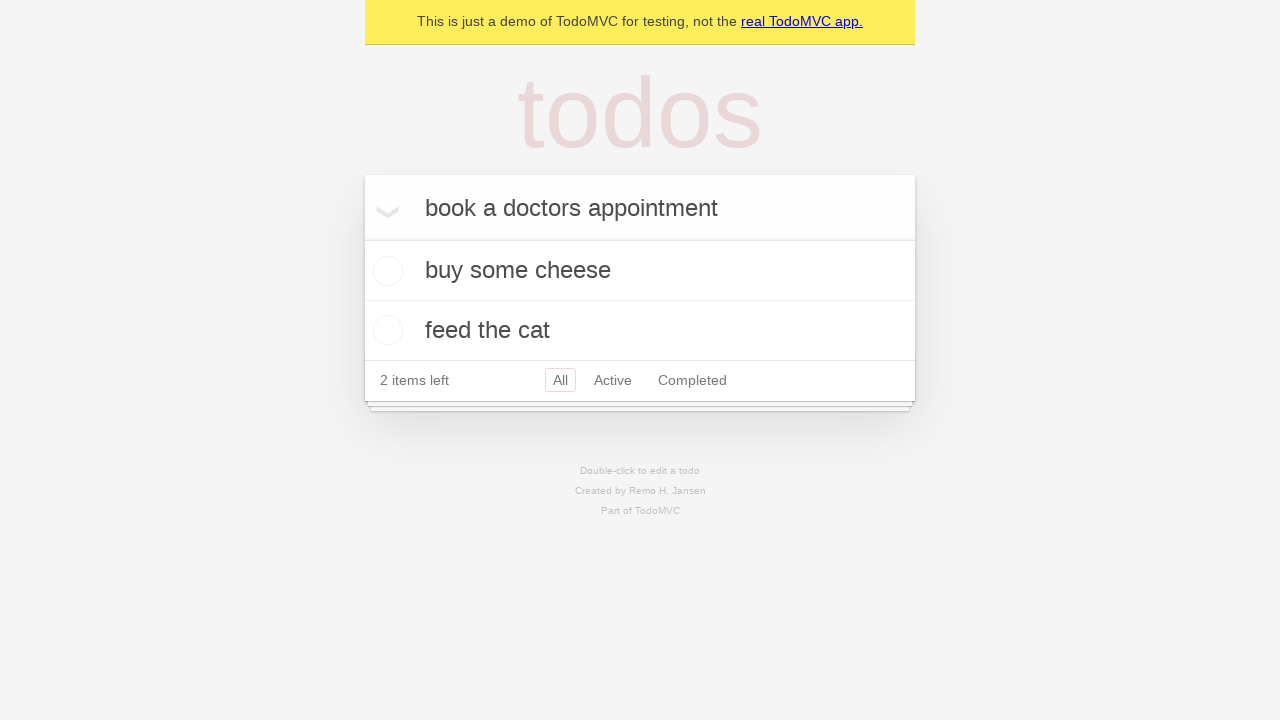

Pressed Enter to create third todo item on internal:attr=[placeholder="What needs to be done?"i]
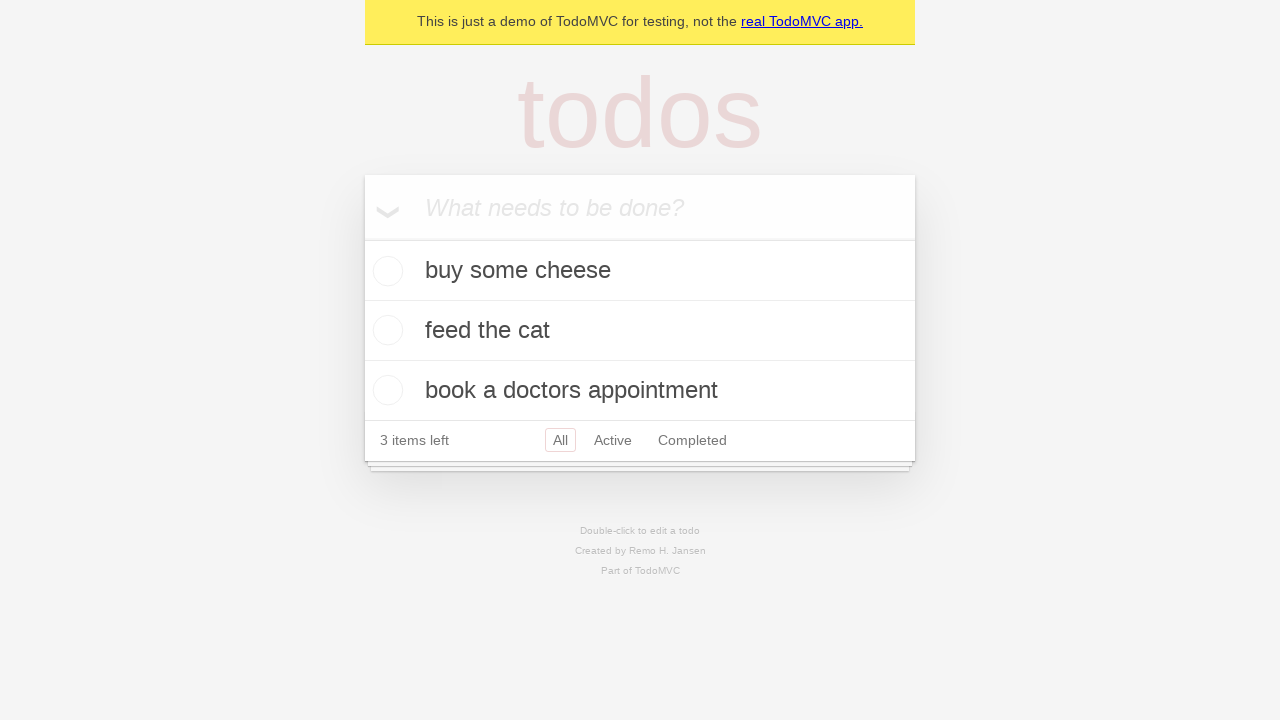

Double-clicked second todo item to enter edit mode at (640, 331) on internal:testid=[data-testid="todo-item"s] >> nth=1
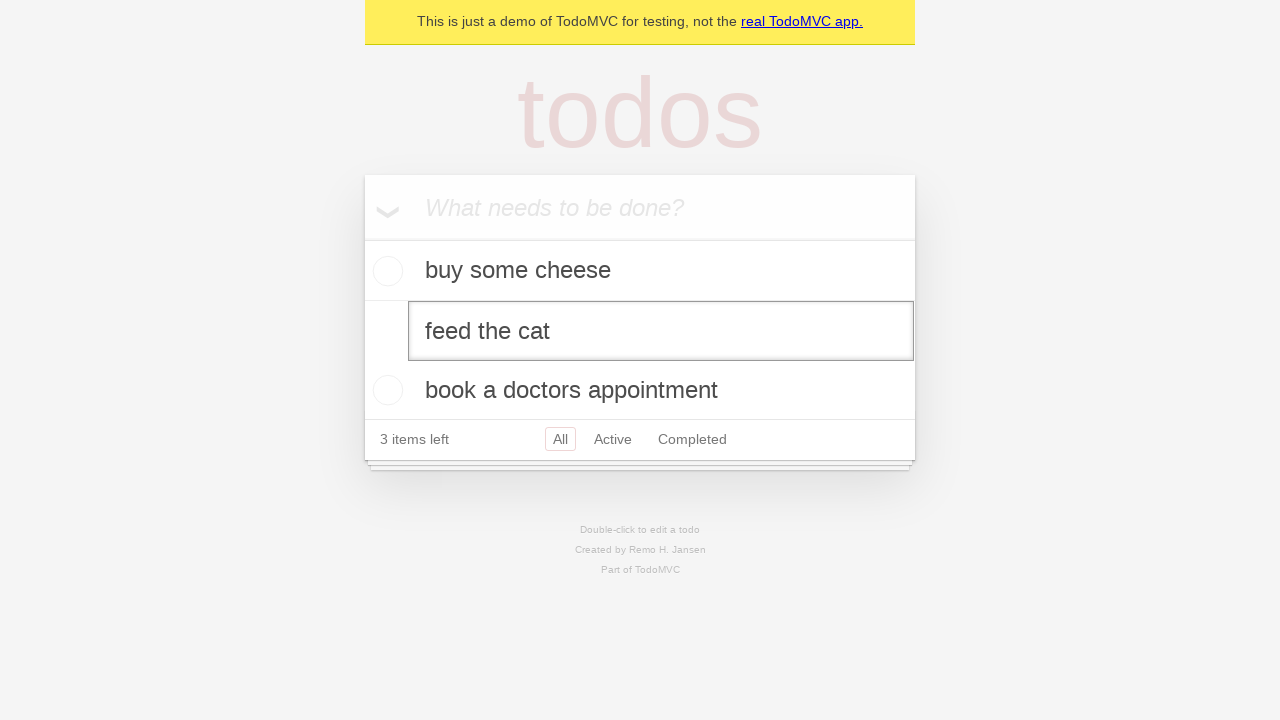

Cleared the edit textbox to empty string on internal:testid=[data-testid="todo-item"s] >> nth=1 >> internal:role=textbox[nam
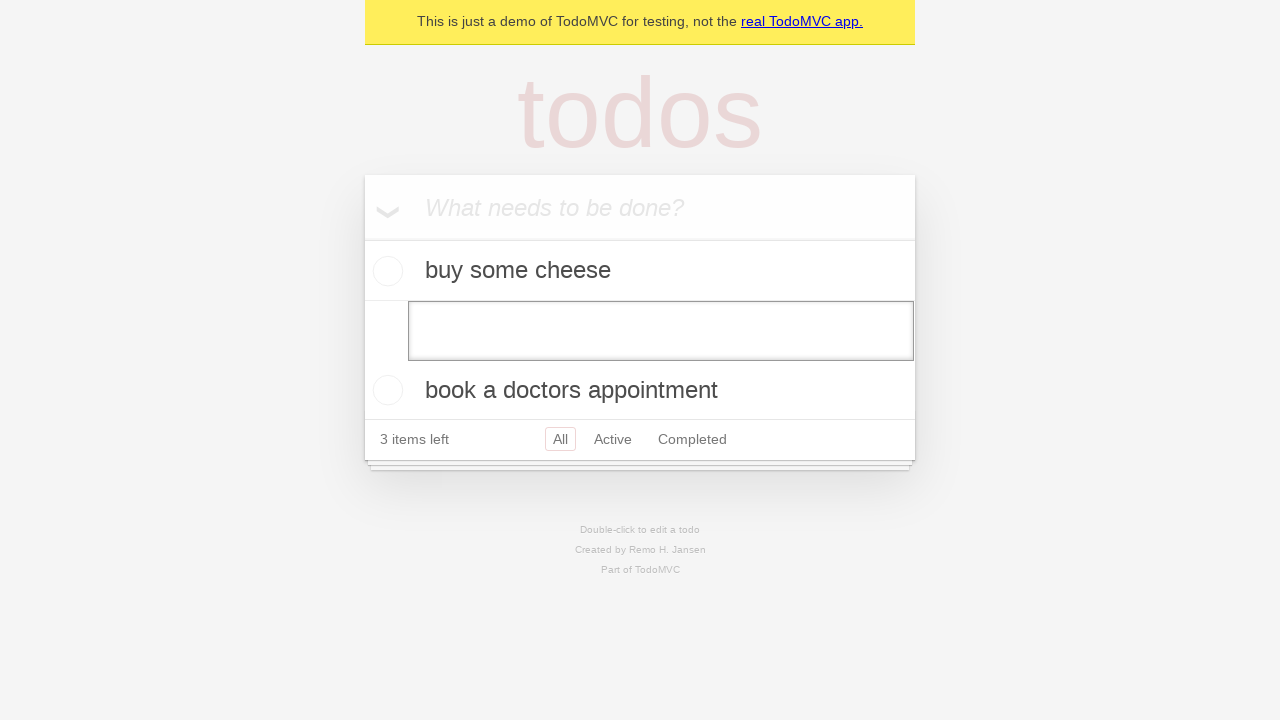

Pressed Enter to submit the empty text and remove the todo item on internal:testid=[data-testid="todo-item"s] >> nth=1 >> internal:role=textbox[nam
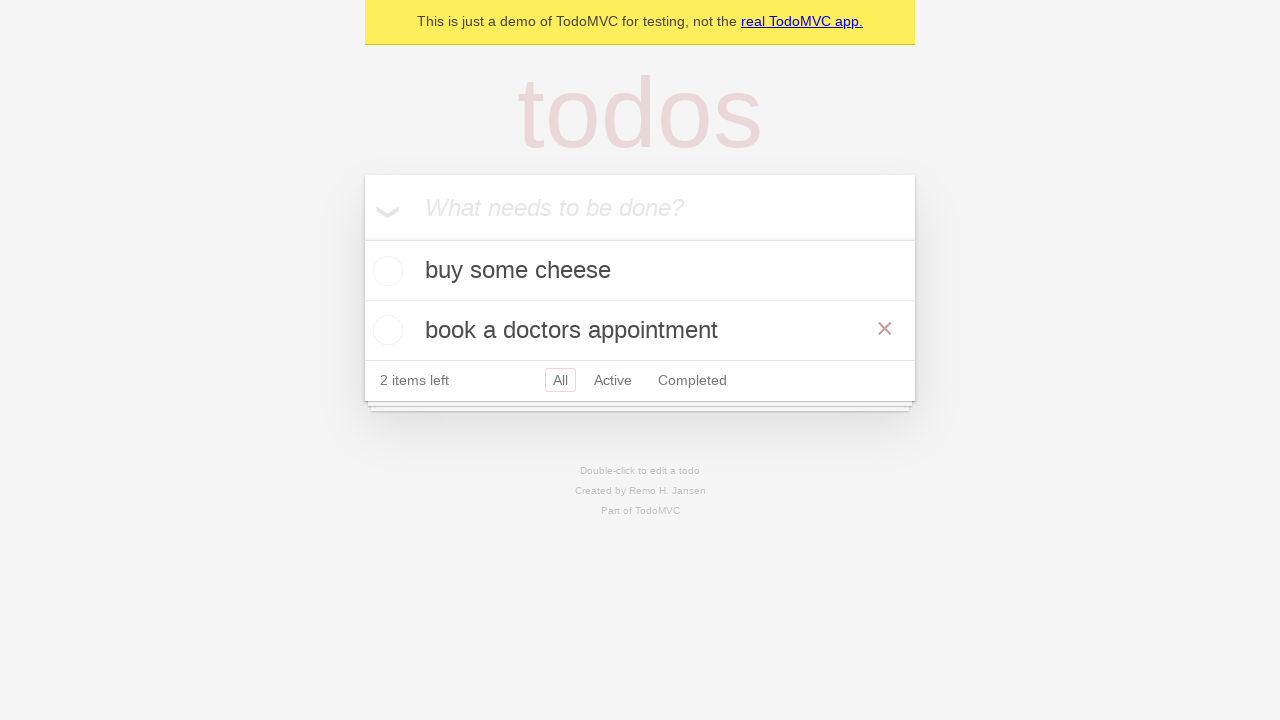

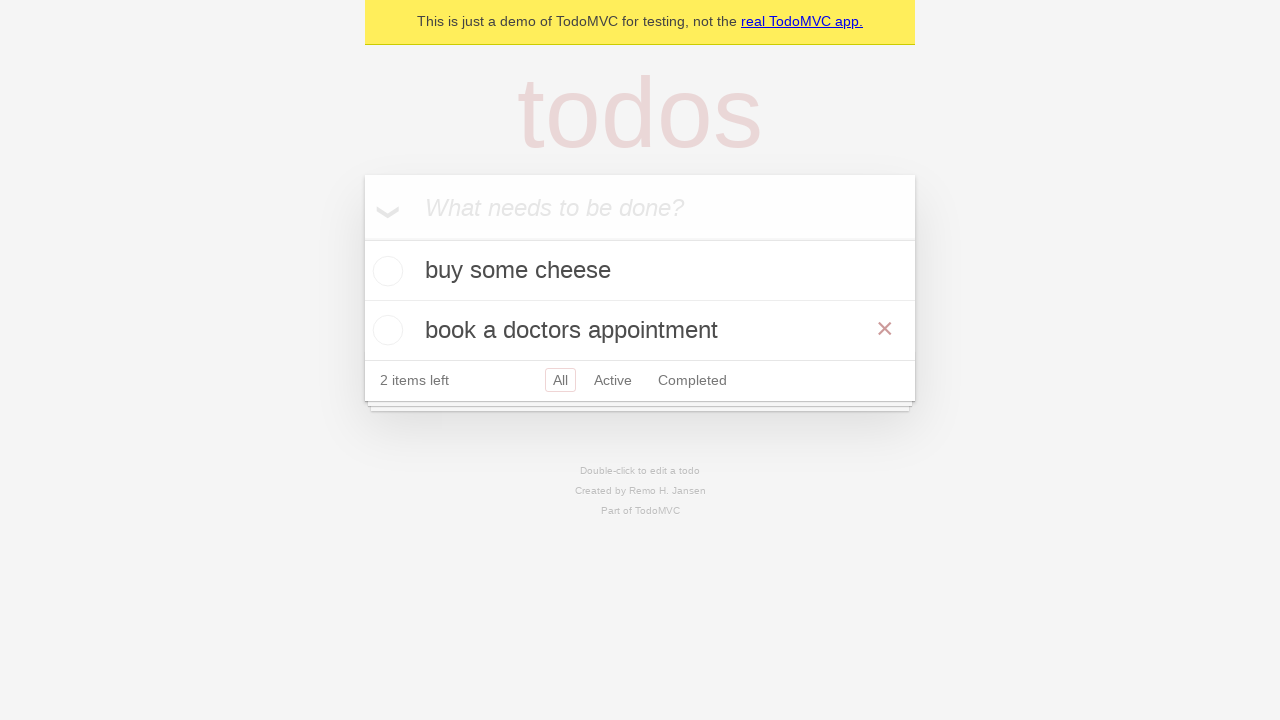